Calculates the sum of two numbers displayed on the page and selects the result from a dropdown menu before submitting

Starting URL: http://suninjuly.github.io/selects1.html

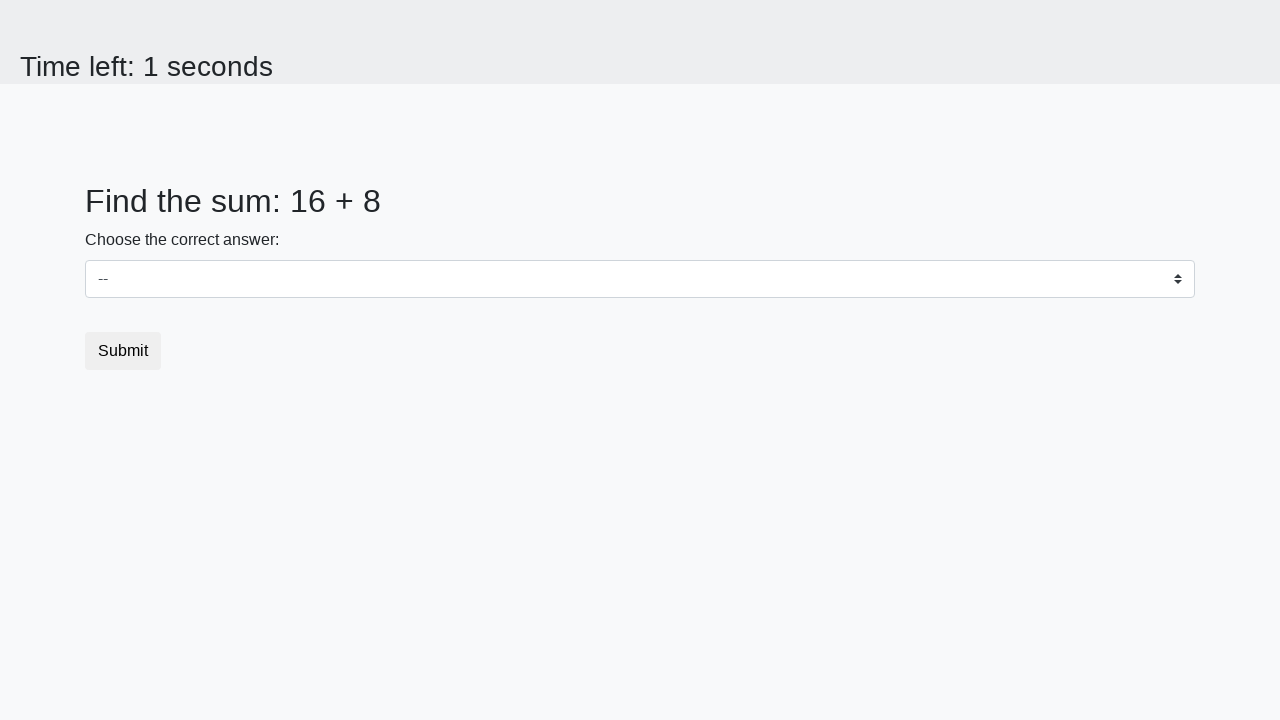

Retrieved first number from page
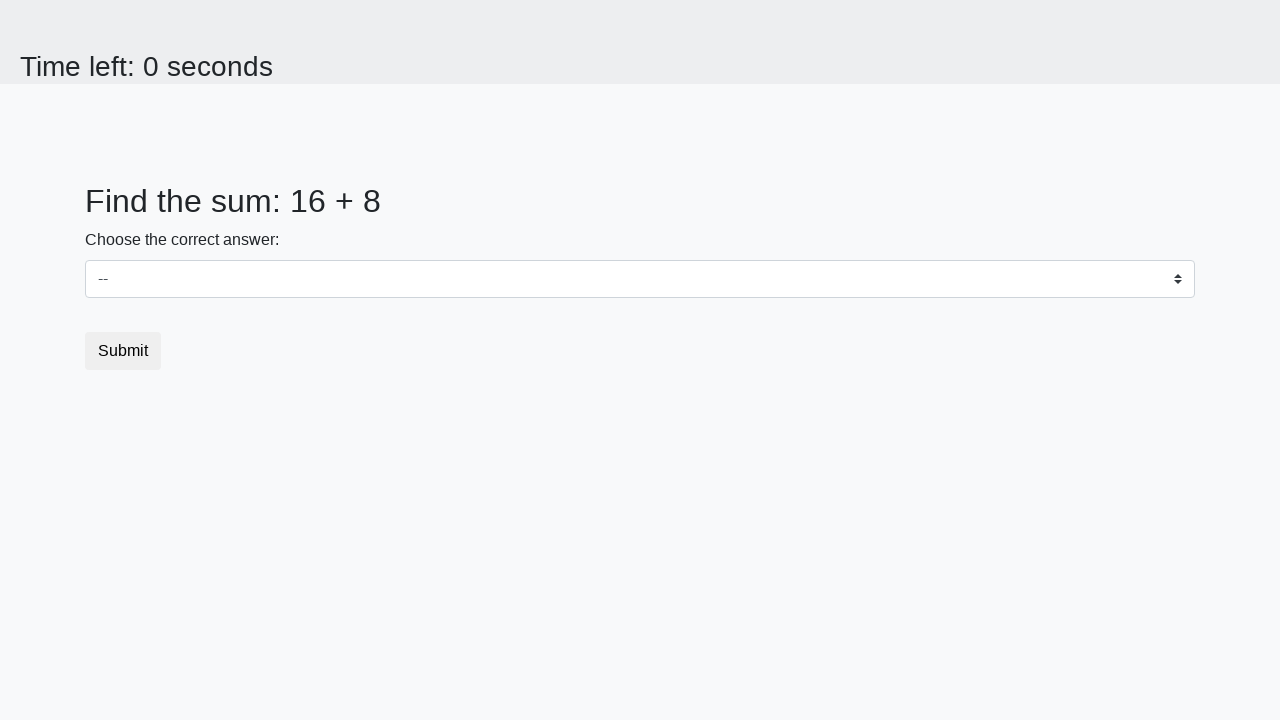

Retrieved second number from page
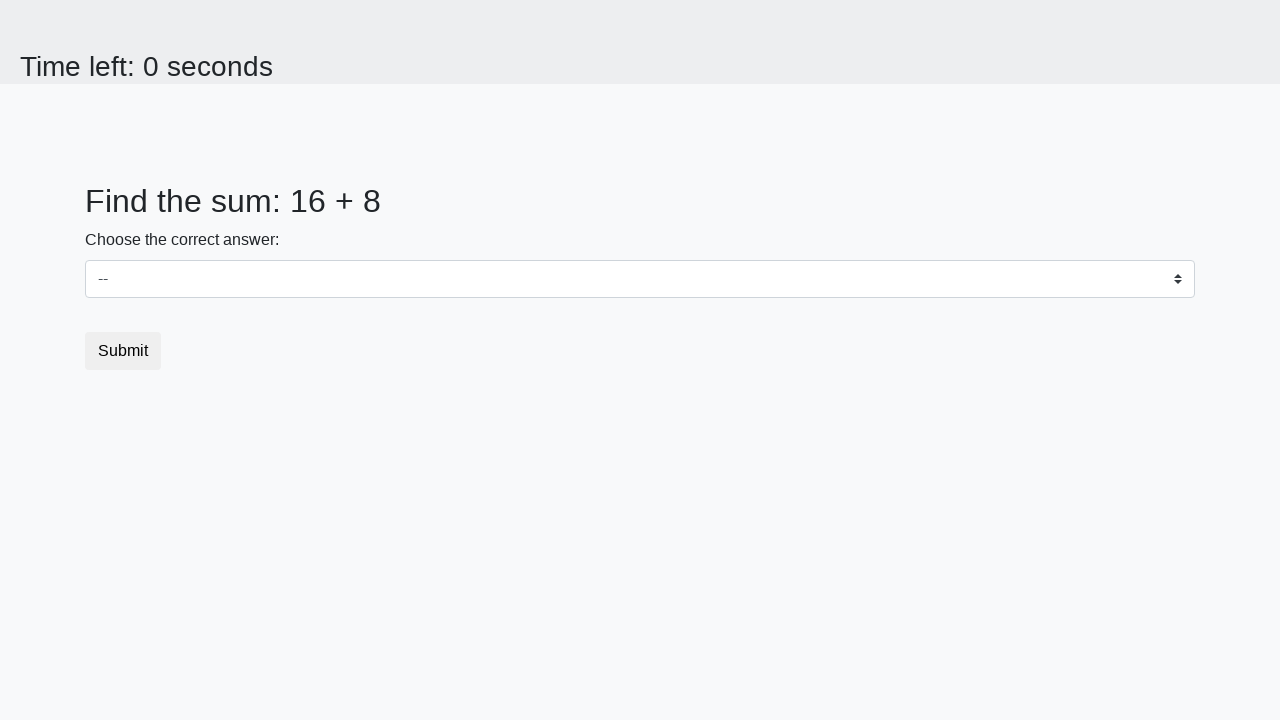

Calculated sum of 16 + 8 = 24
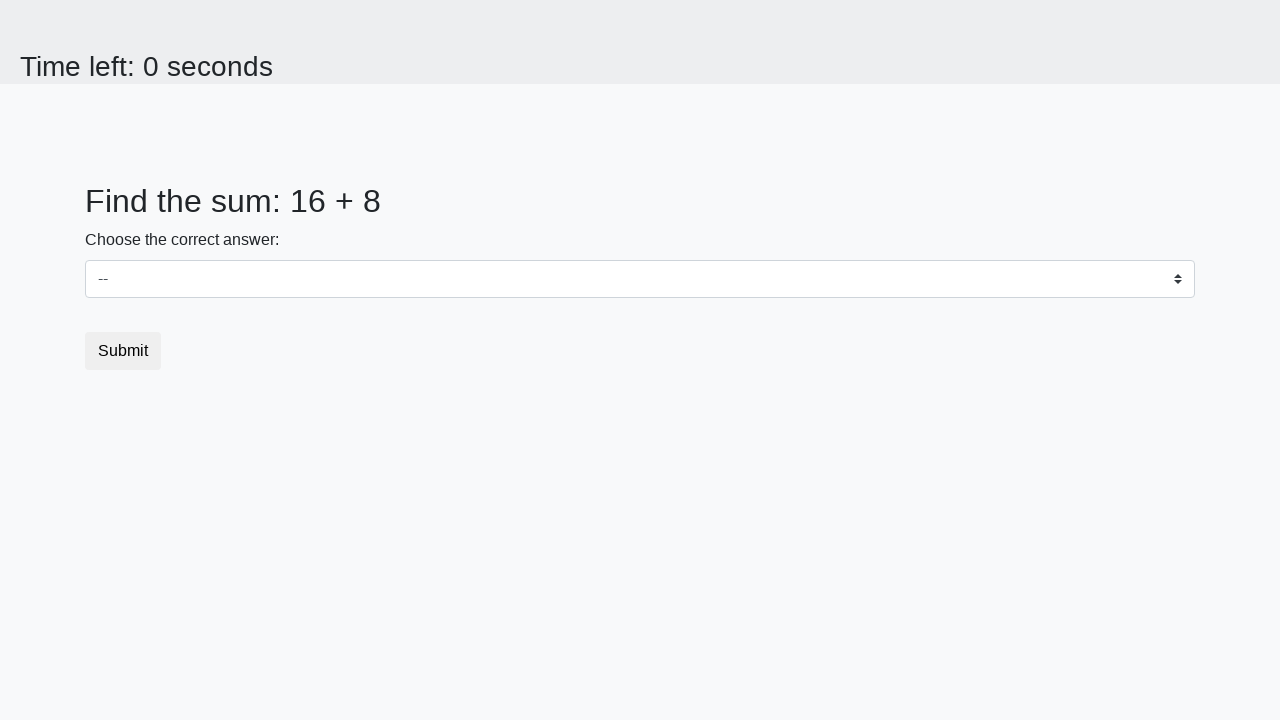

Selected calculated sum (24) from dropdown menu on #dropdown
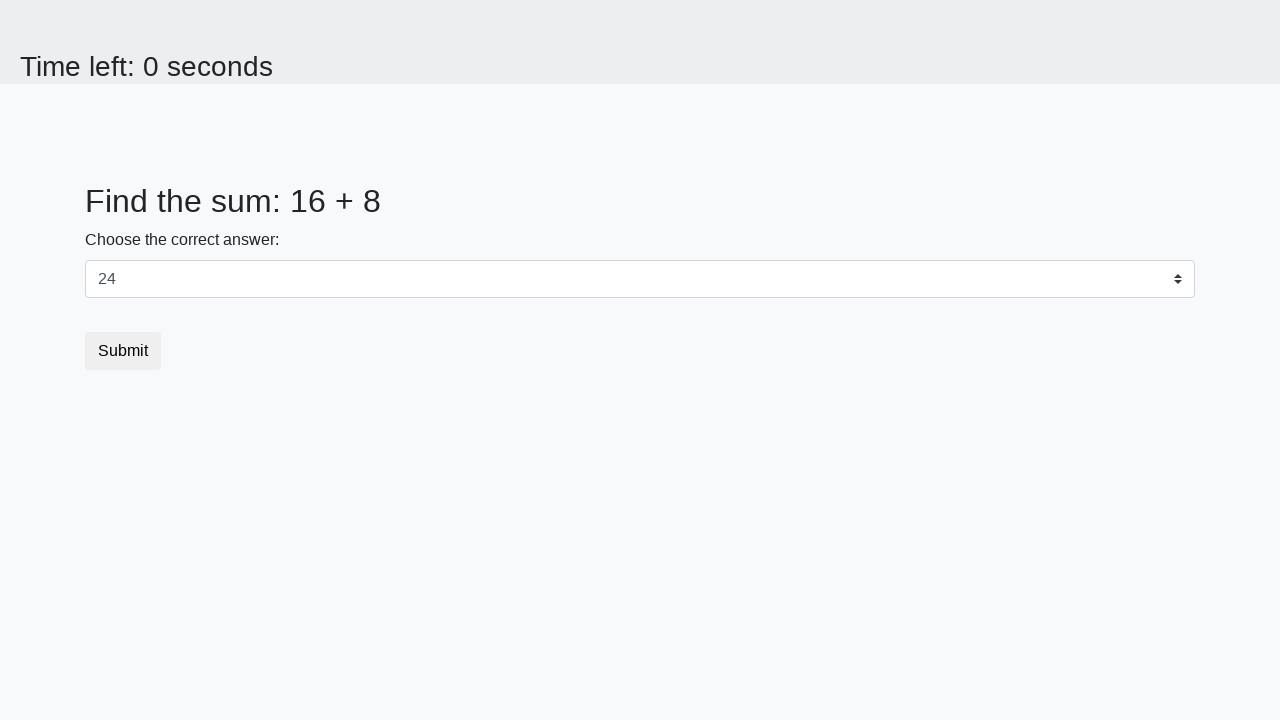

Clicked submit button at (123, 351) on button.btn
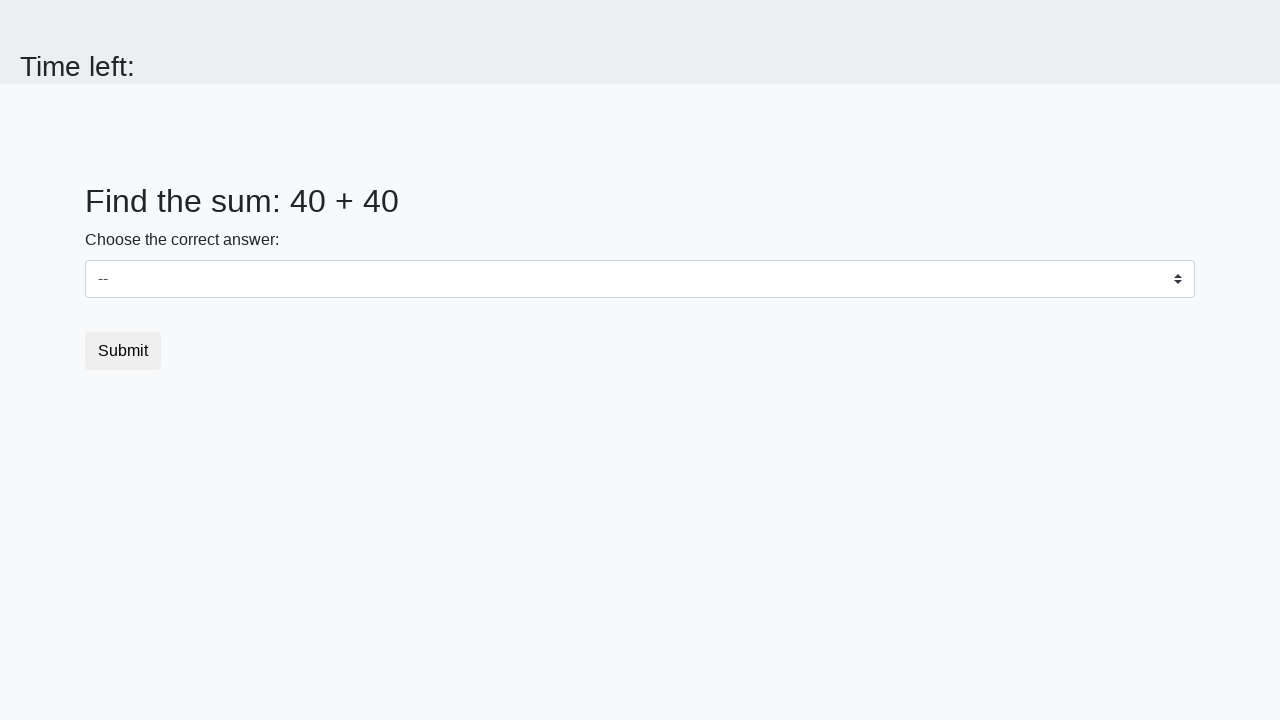

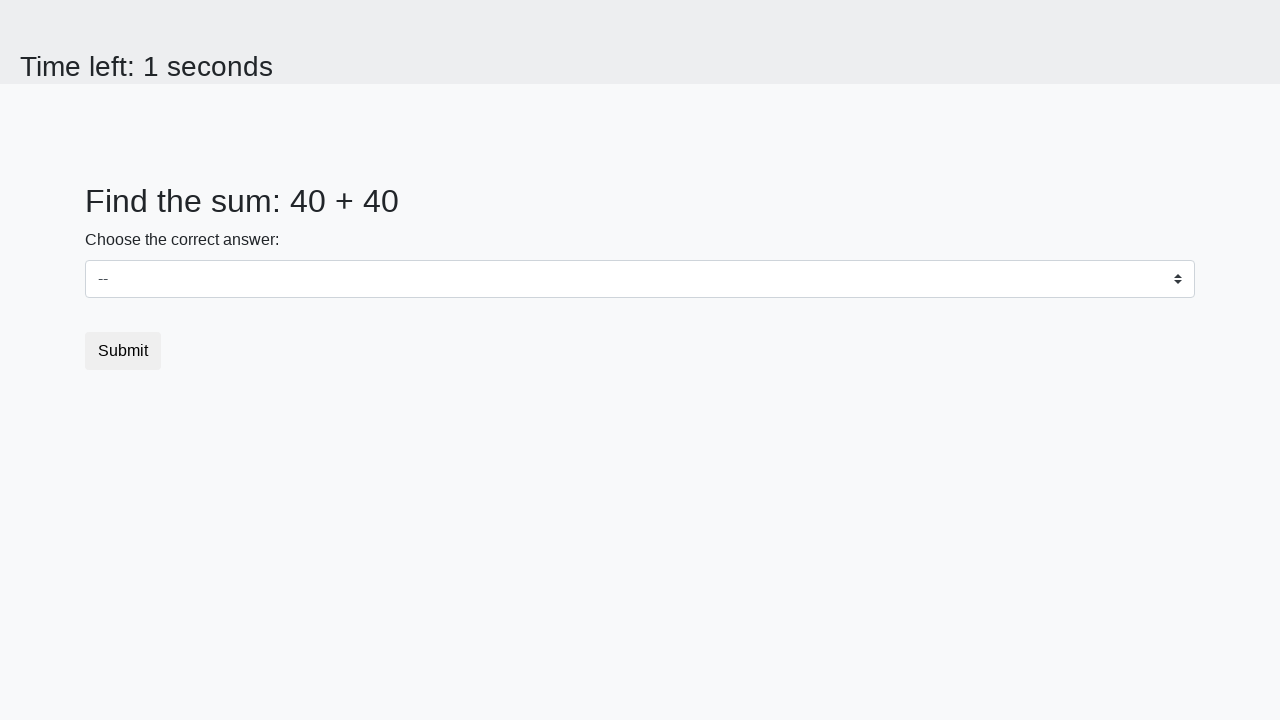